Tests the add/remove elements functionality by adding an element, verifying the delete button appears, then removing it and verifying the page title remains visible

Starting URL: https://the-internet.herokuapp.com/add_remove_elements/

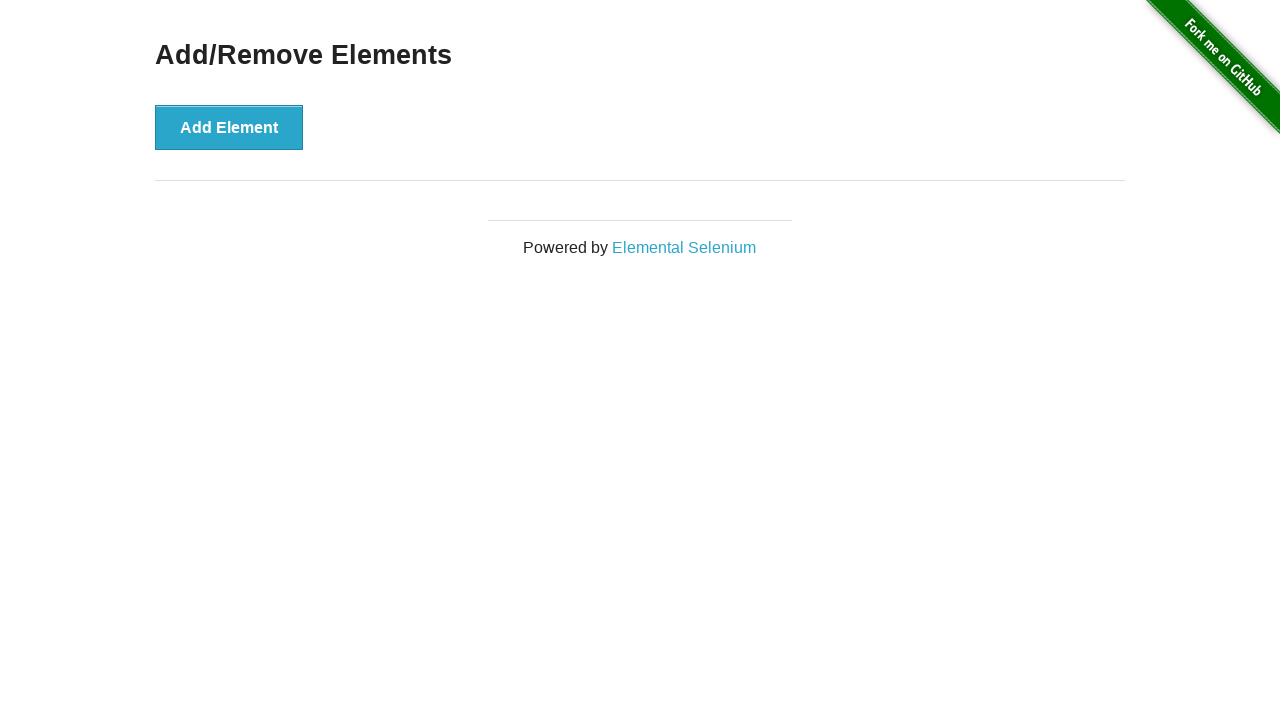

Clicked Add Element button at (229, 127) on button[onclick='addElement()']
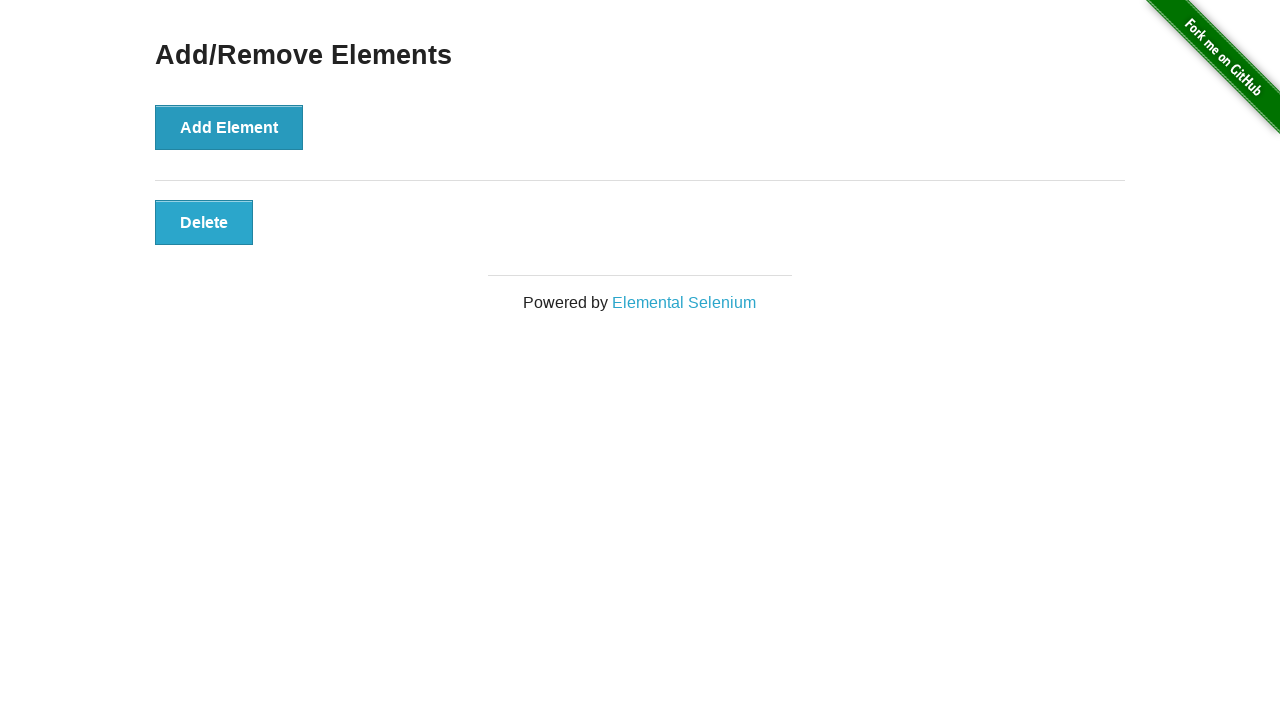

Verified Delete button is visible after adding element
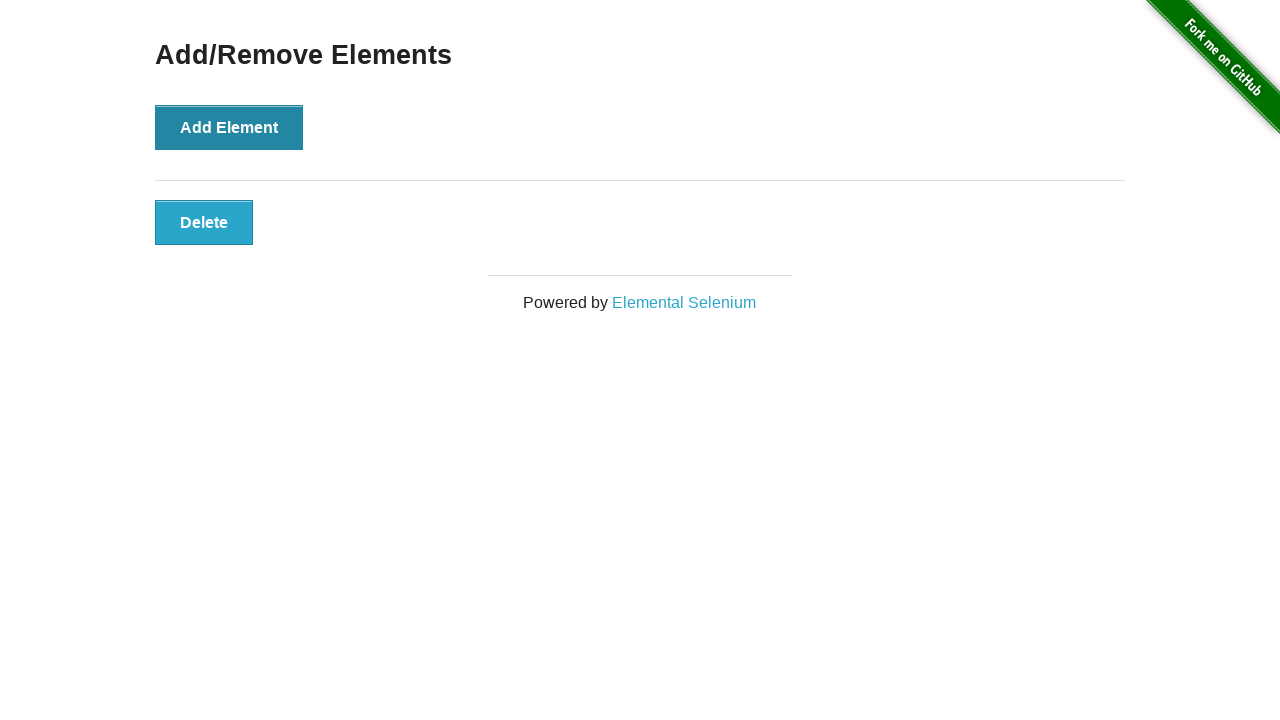

Clicked Delete button to remove the element at (204, 222) on button[onclick='deleteElement()']
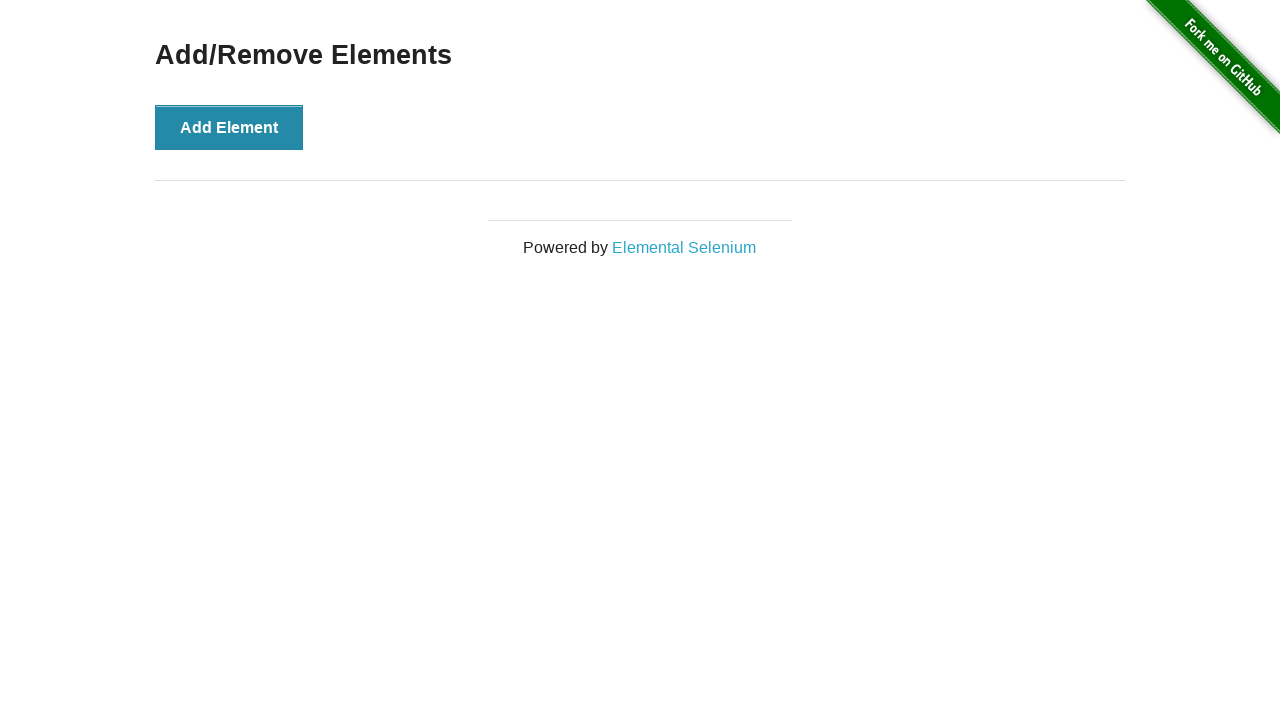

Verified Add/Remove Elements heading remains visible after removing element
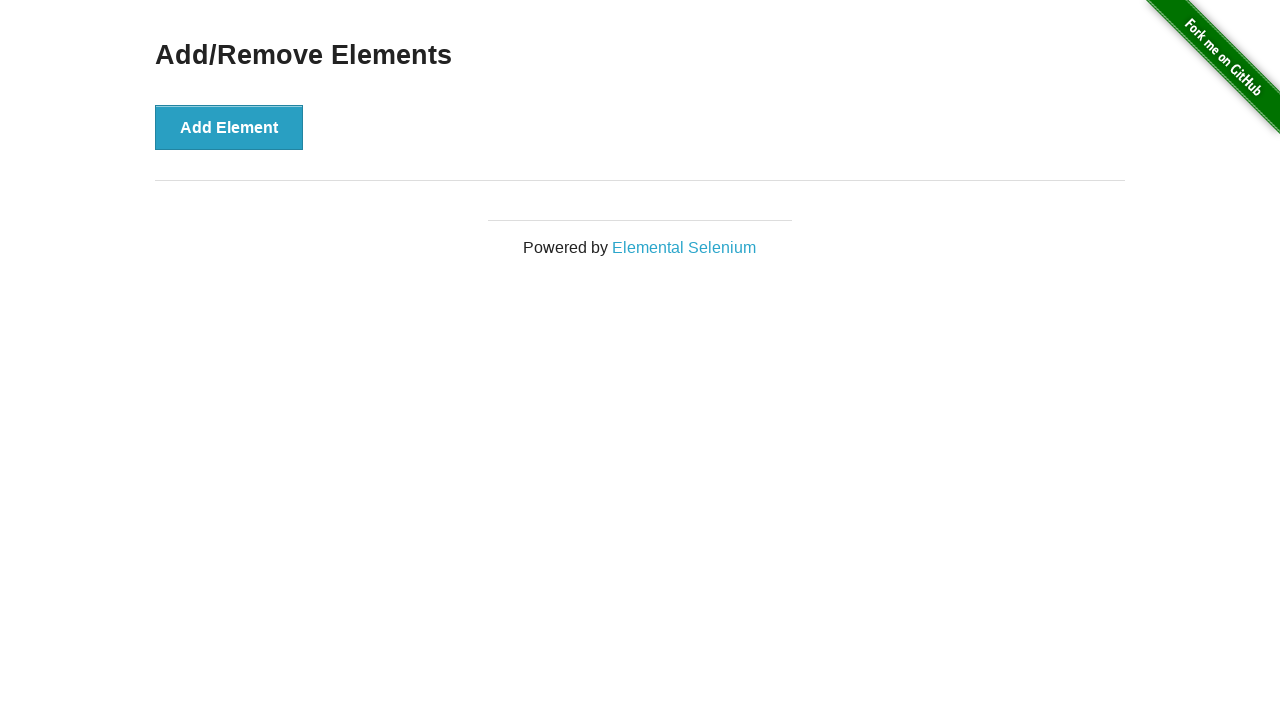

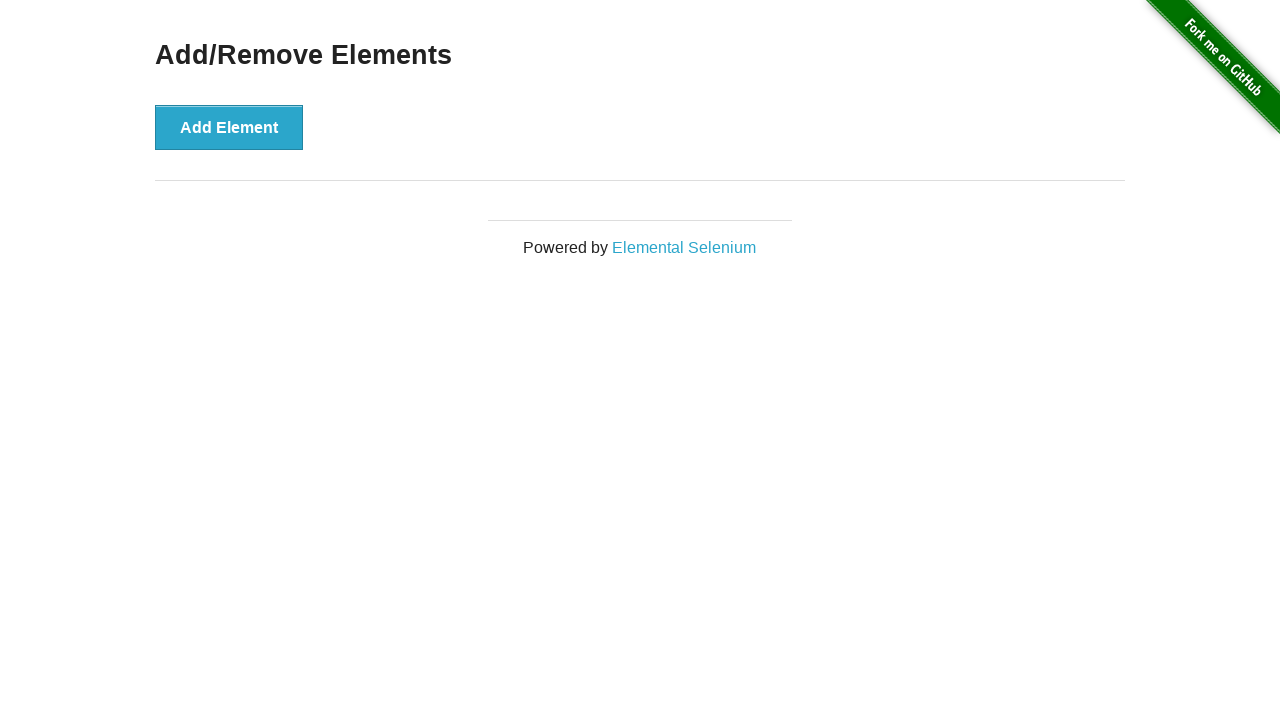